Navigates to the Playwright Vietnam material website and clicks on the mouse event lesson link, then verifies the URL changed correctly

Starting URL: https://material.playwrightvn.com/

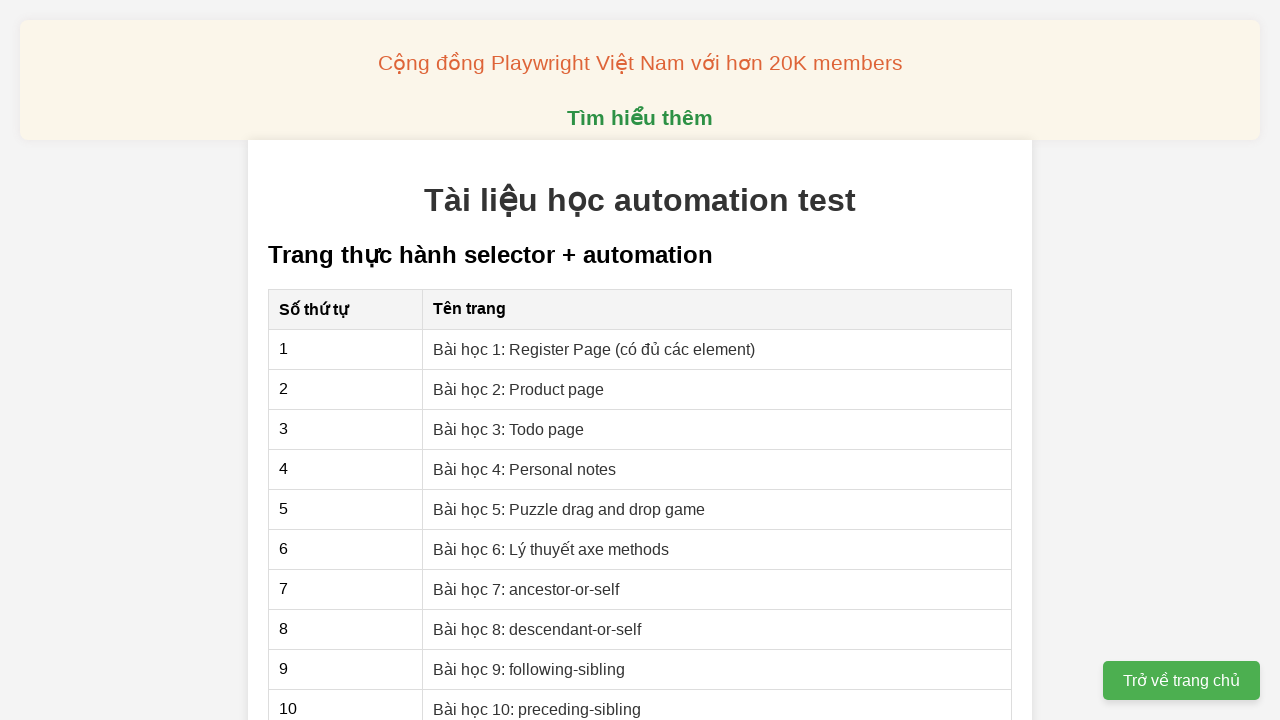

Clicked on 'Bài học 5: Xử lý mouse event' (Lesson 5: Mouse event handling) link at (510, 360) on internal:role=link[name="Bài học 5: Xử lý mouse event"i]
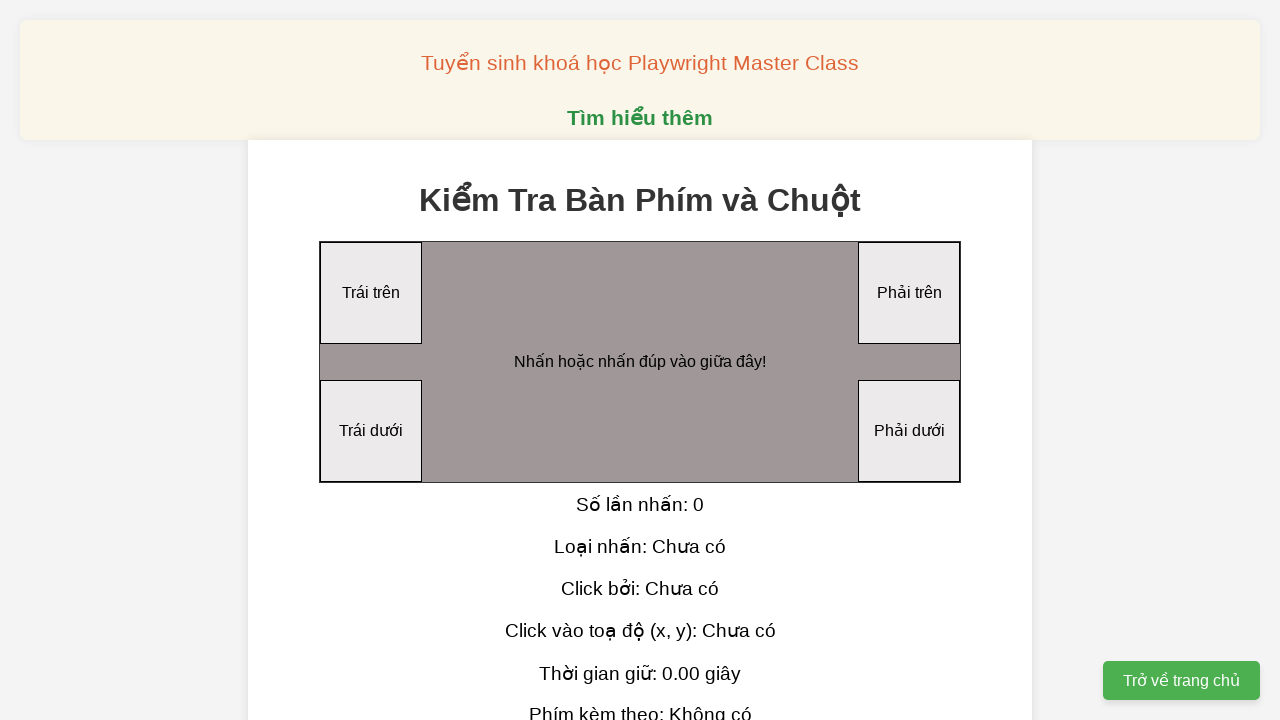

Verified navigation to mouse event lesson page at https://material.playwrightvn.com/018-mouse.html
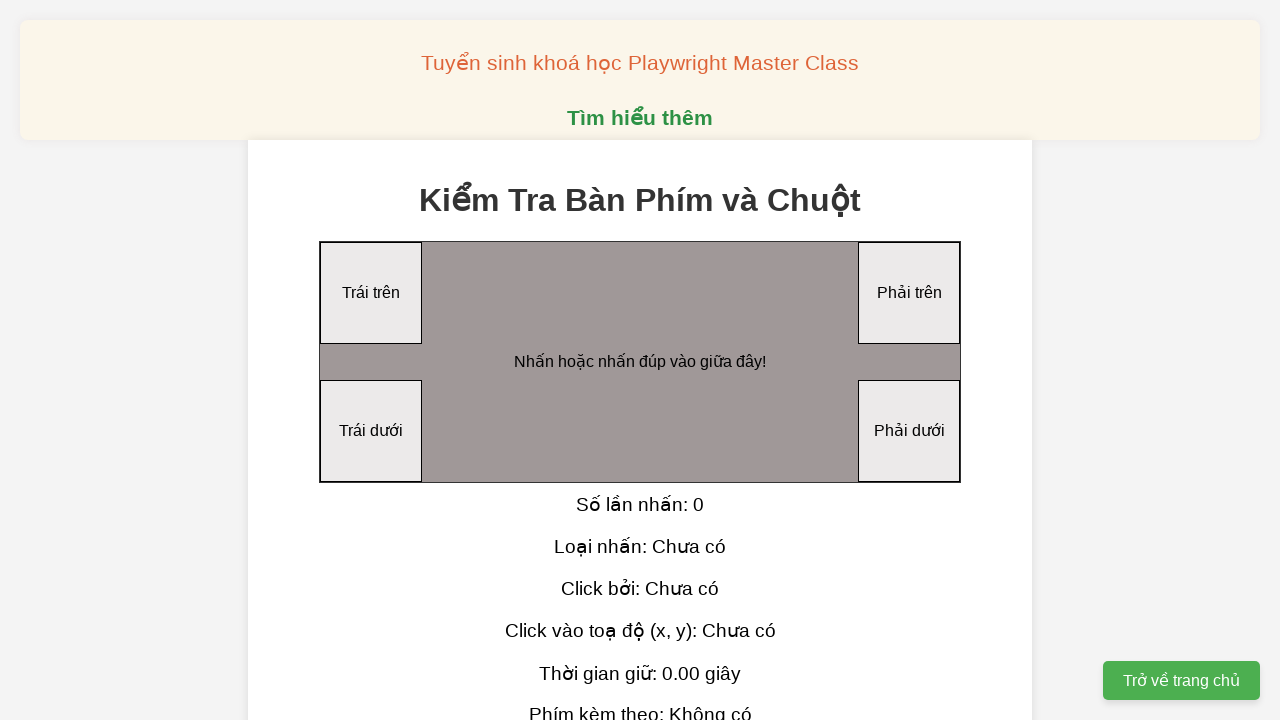

Verified click area element is present on the page
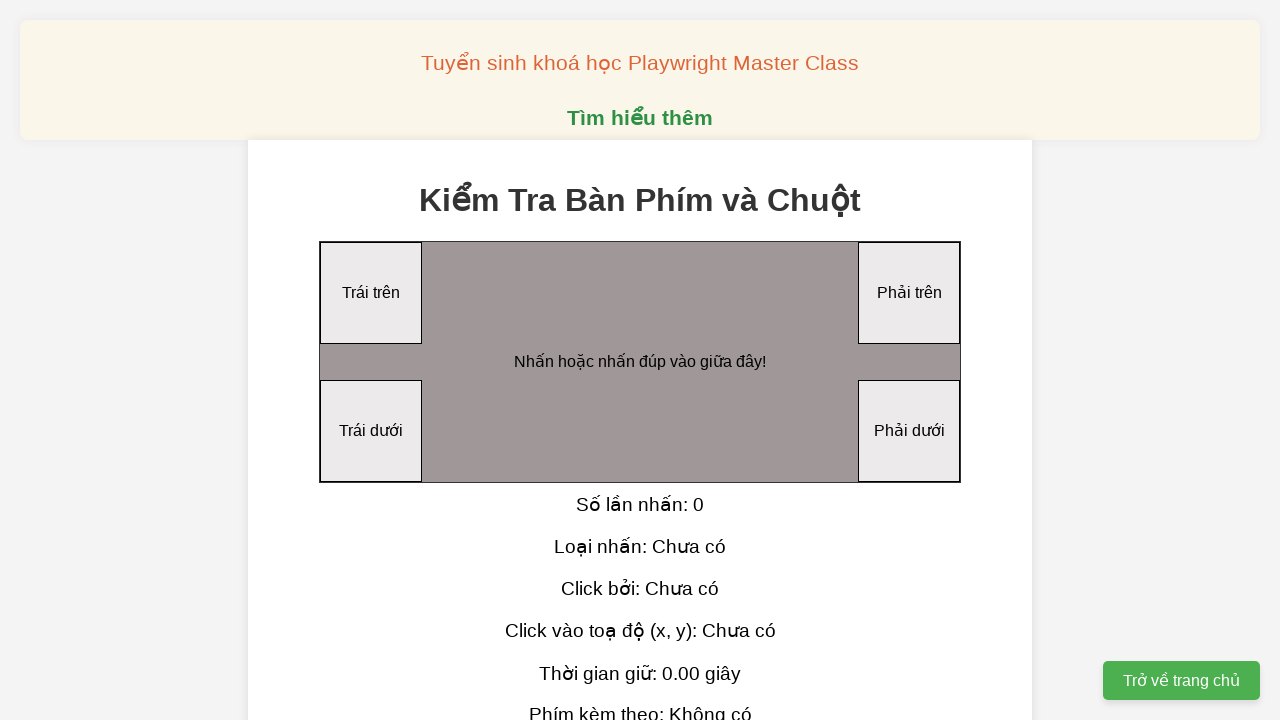

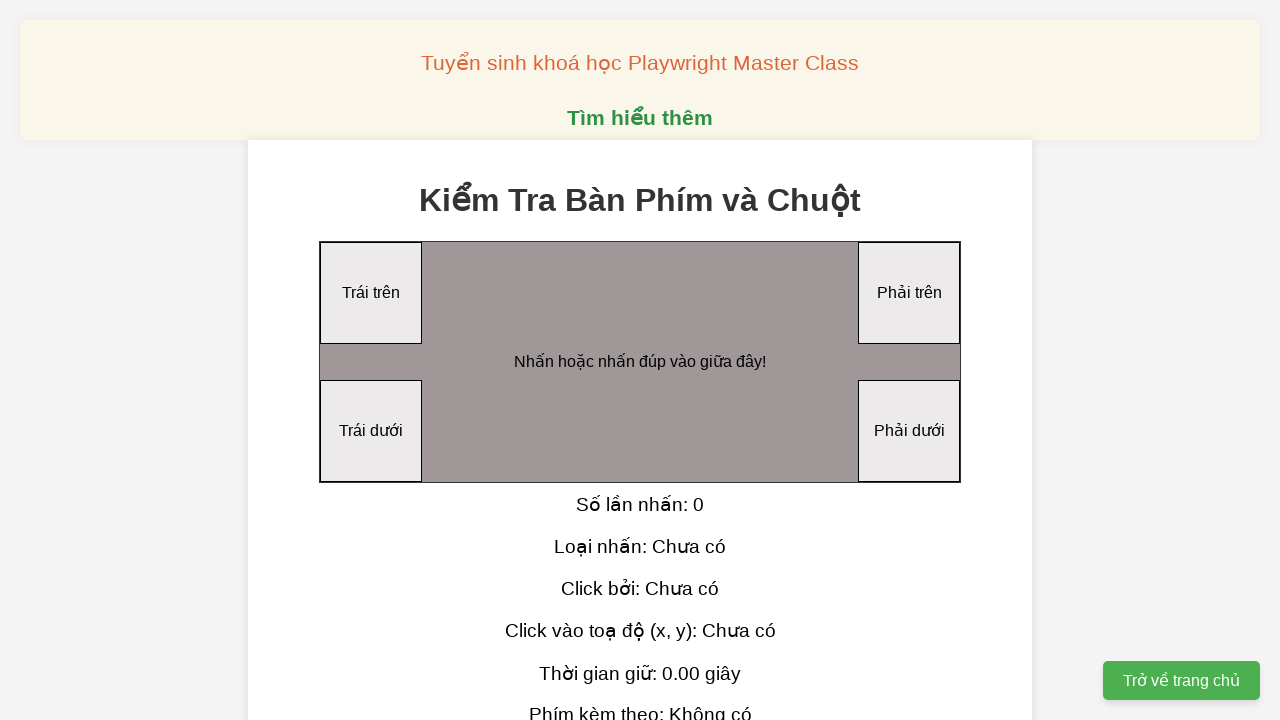